Tests checkbox functionality on a practice automation page by clicking all checkboxes in the checkbox example section

Starting URL: https://www.rahulshettyacademy.com/AutomationPractice/

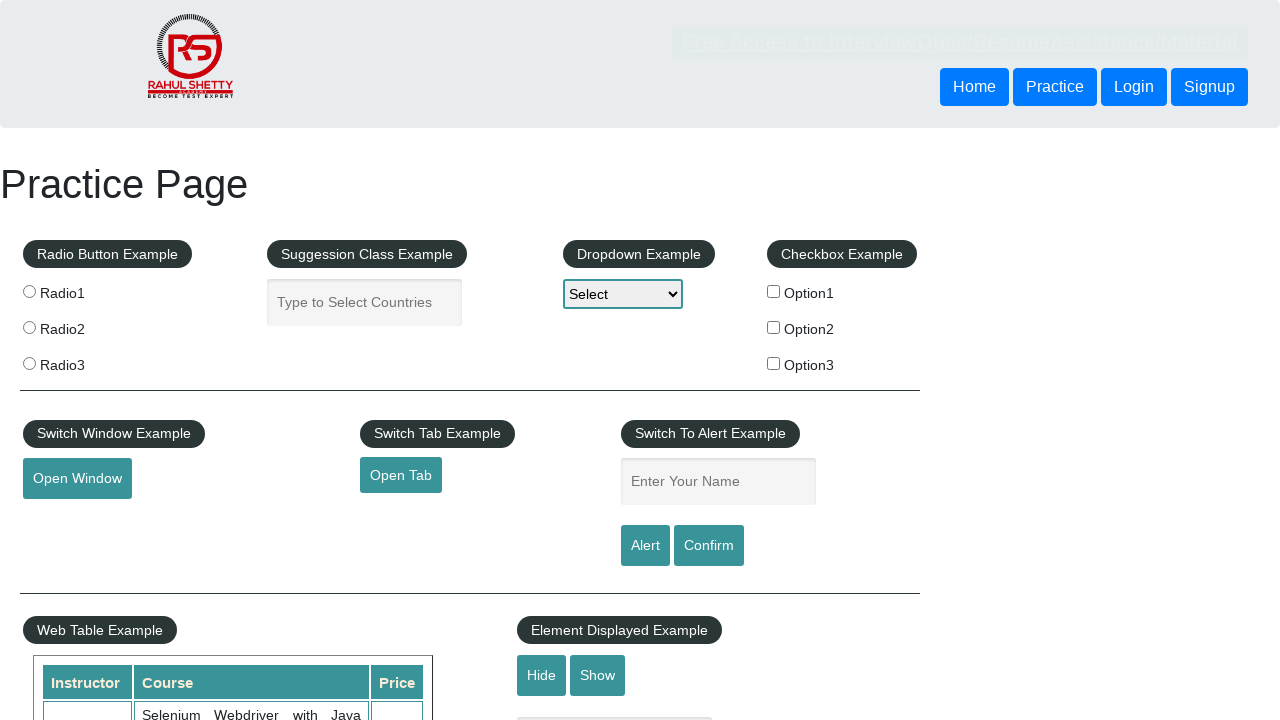

Navigated to Rahul Shetty Academy automation practice page
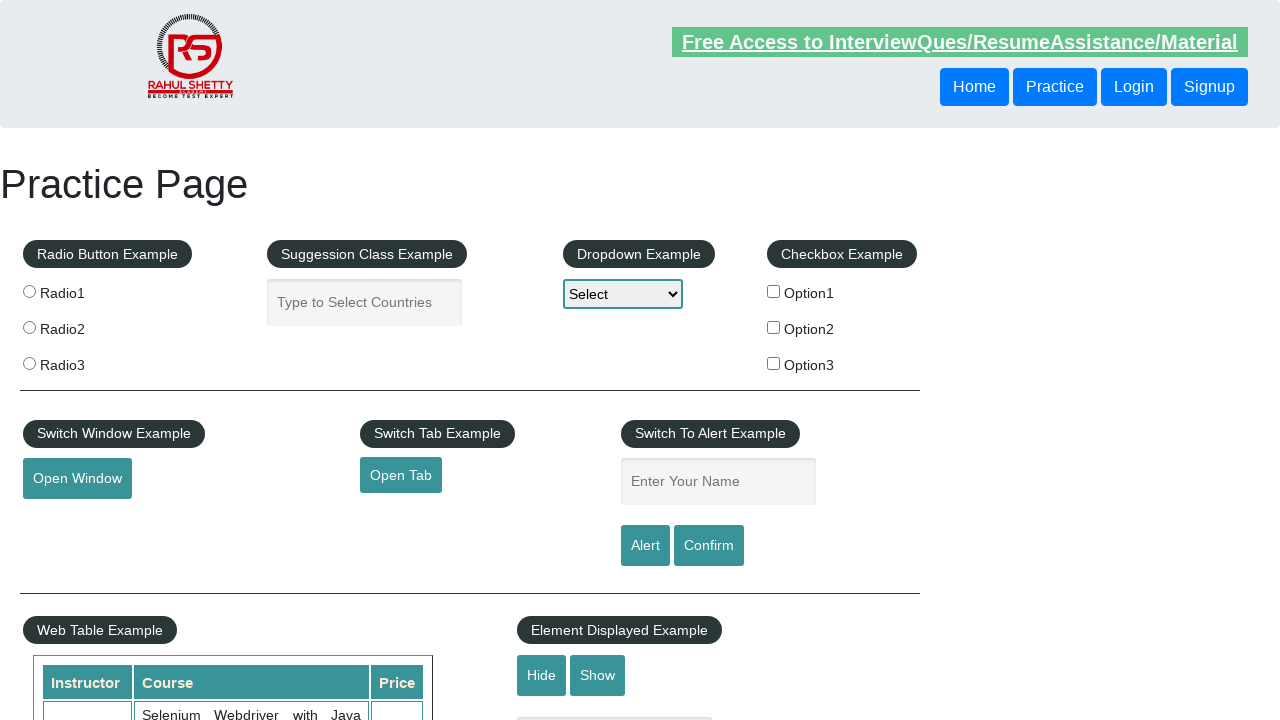

Checkbox example section loaded
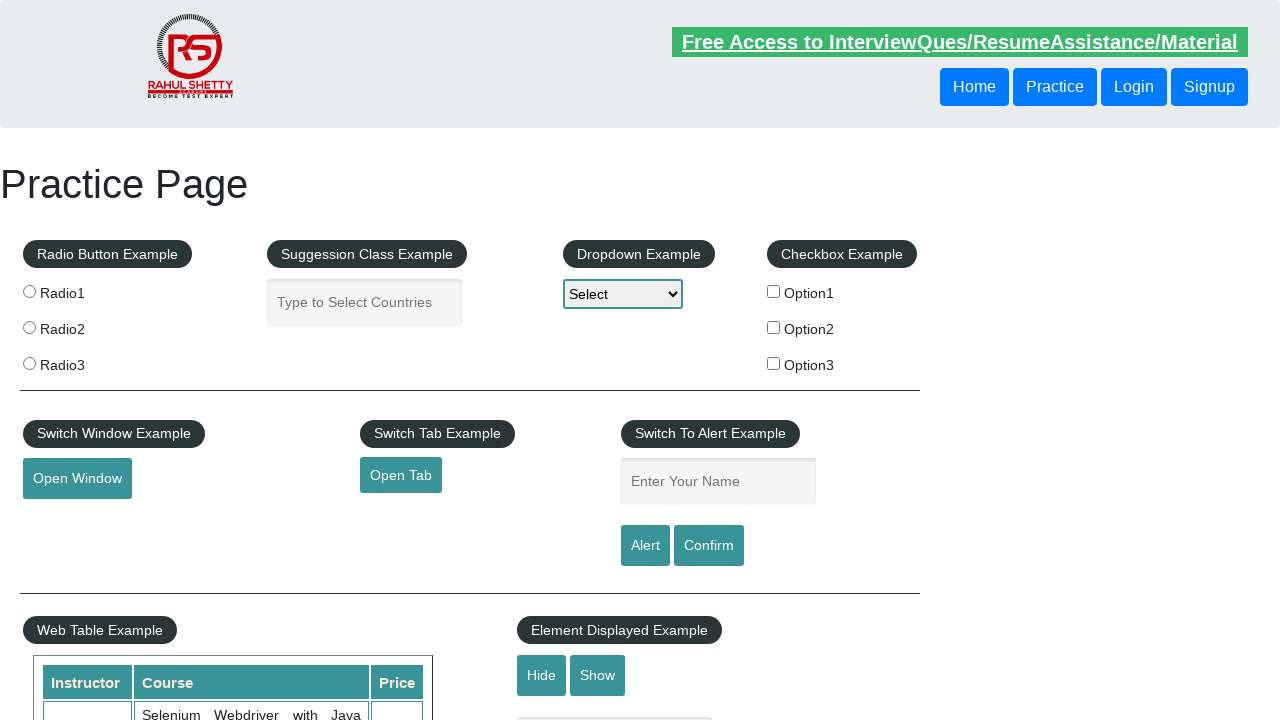

Located all checkboxes in the checkbox example section
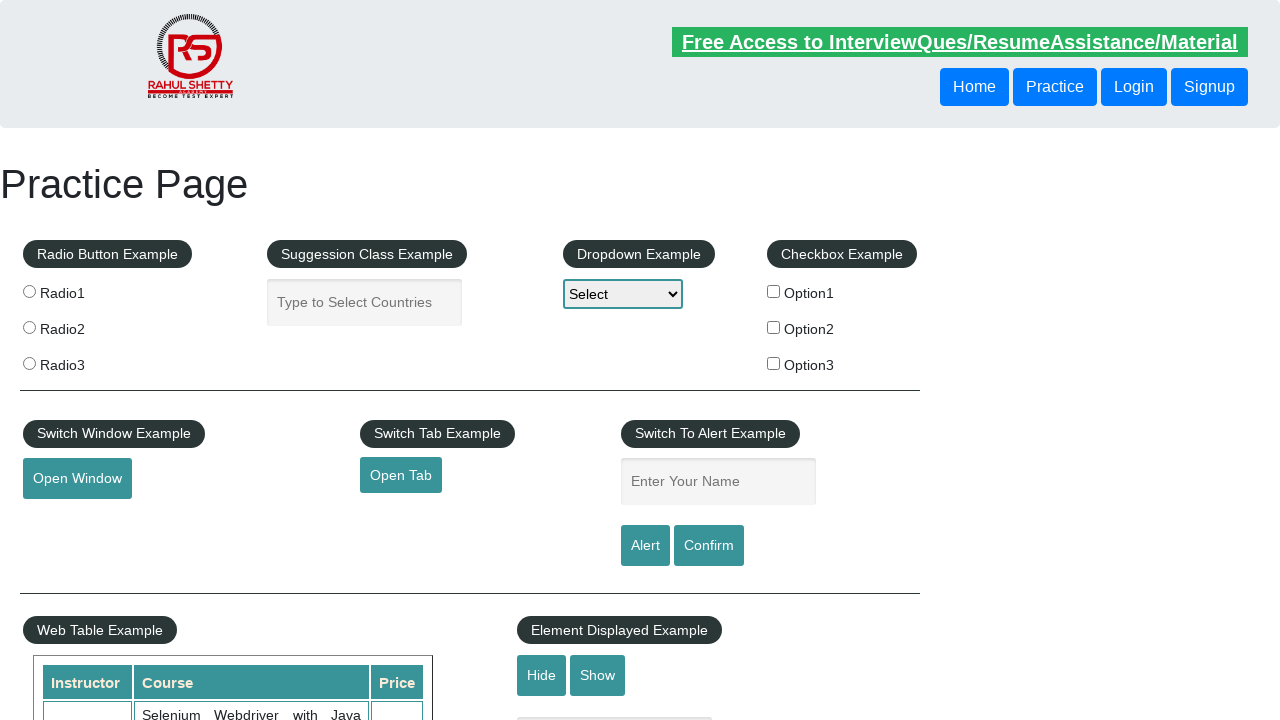

Found 3 checkboxes to click
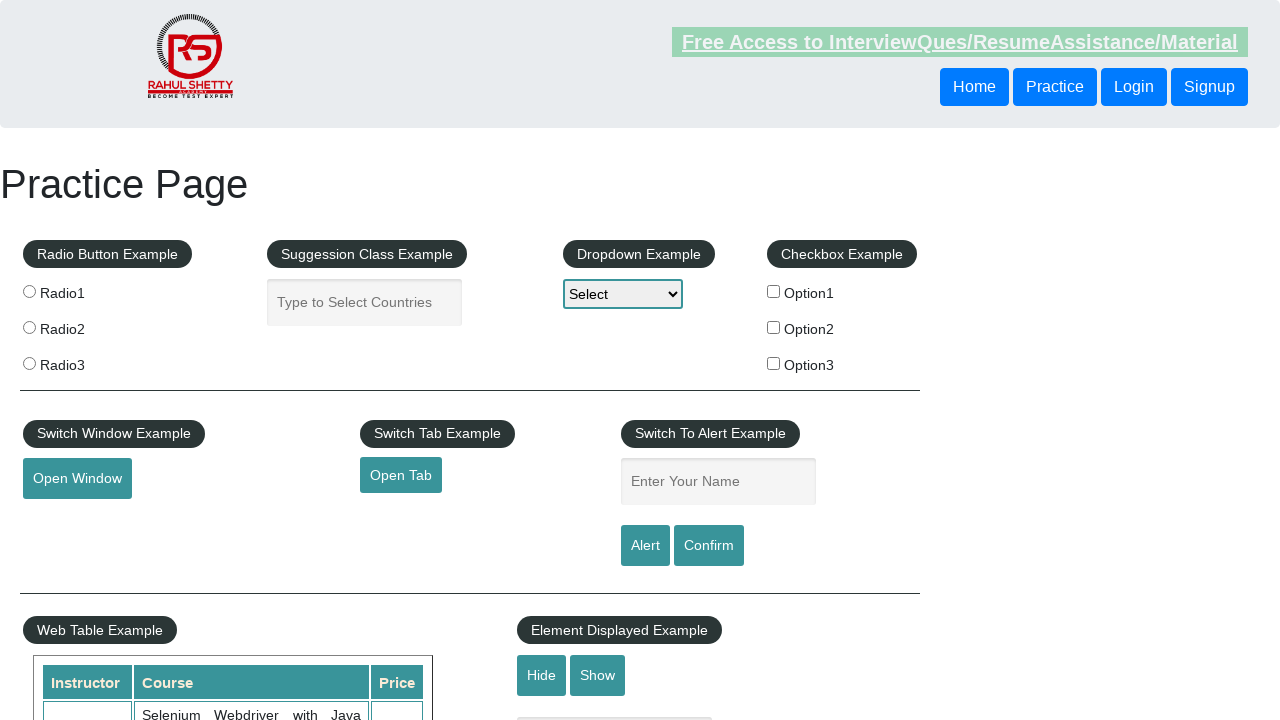

Clicked checkbox 1 of 3 at (774, 291) on #checkbox-example input[type='checkbox'] >> nth=0
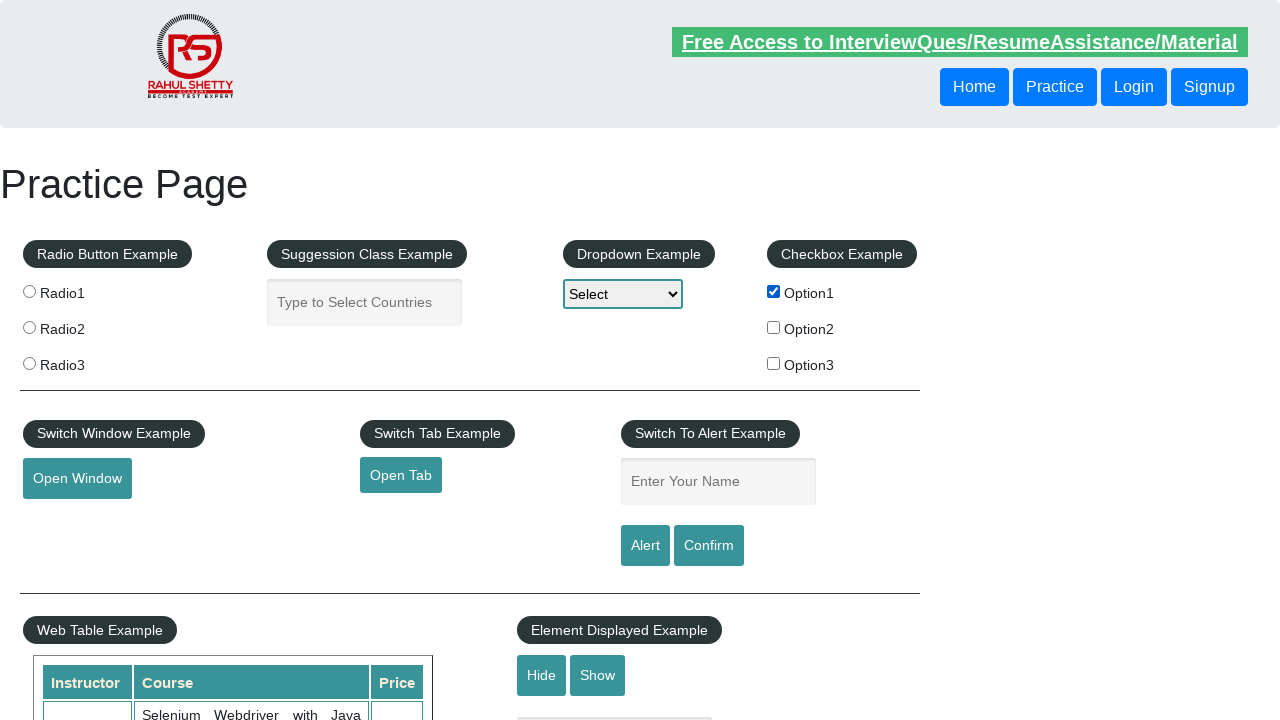

Clicked checkbox 2 of 3 at (774, 327) on #checkbox-example input[type='checkbox'] >> nth=1
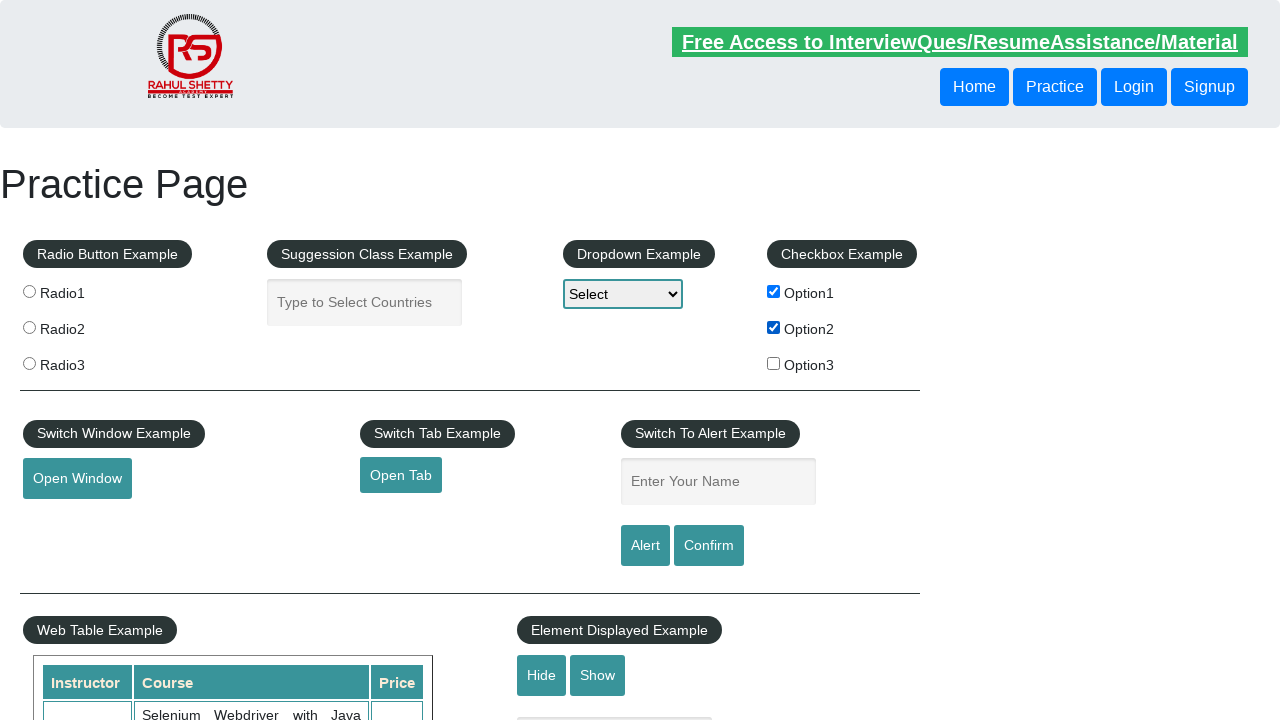

Clicked checkbox 3 of 3 at (774, 363) on #checkbox-example input[type='checkbox'] >> nth=2
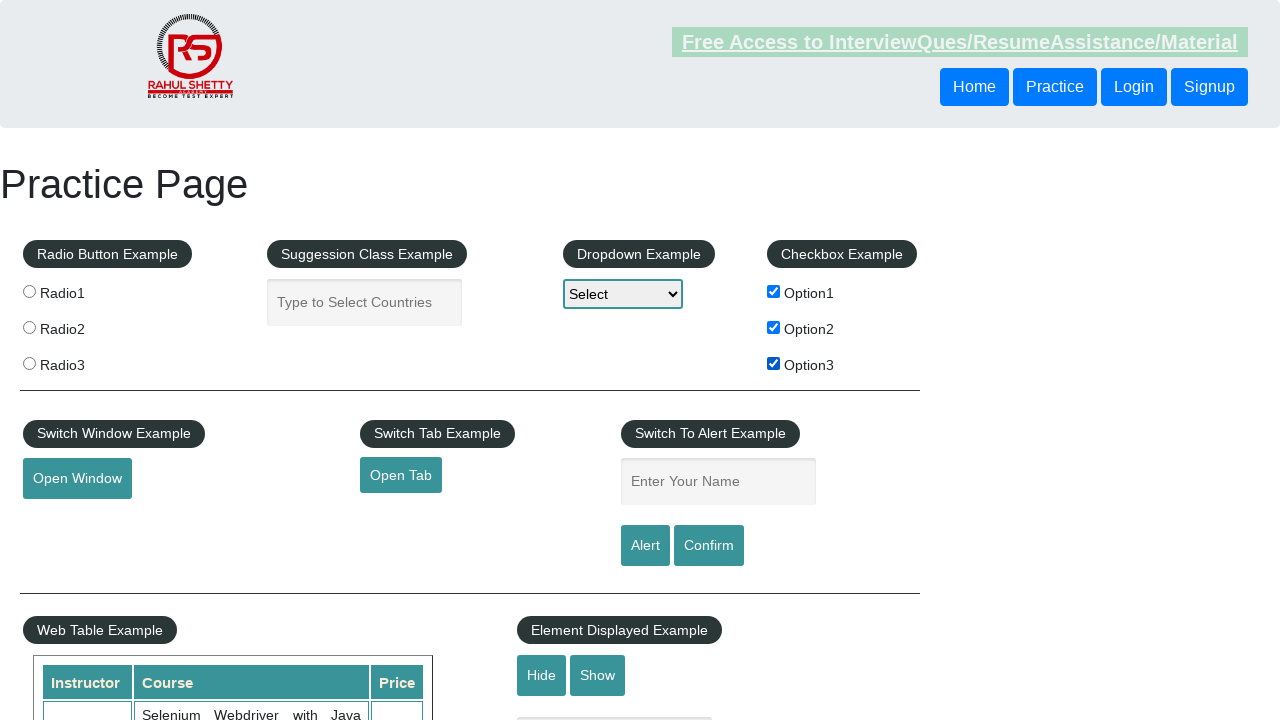

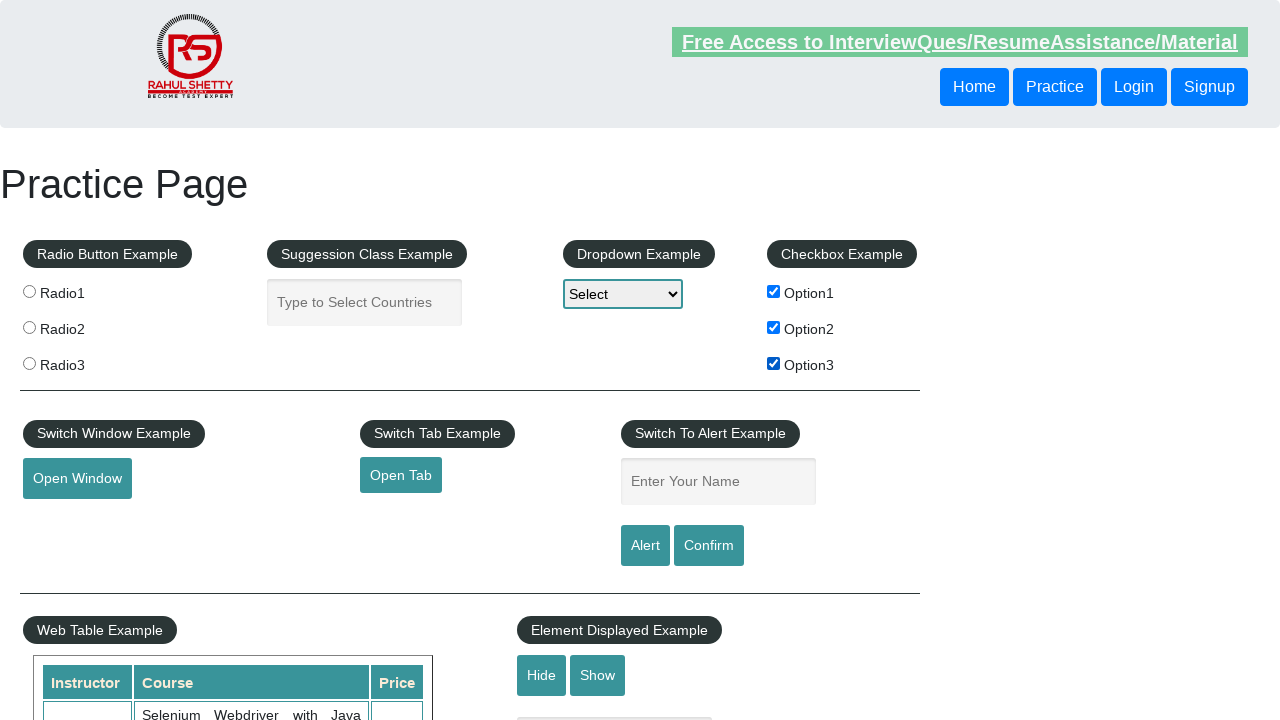